Tests geolocation mocking by setting custom coordinates (Dubai, UAE location) and navigating to a geolocation detection website to verify the mocked location is used.

Starting URL: https://where-am-i.org/

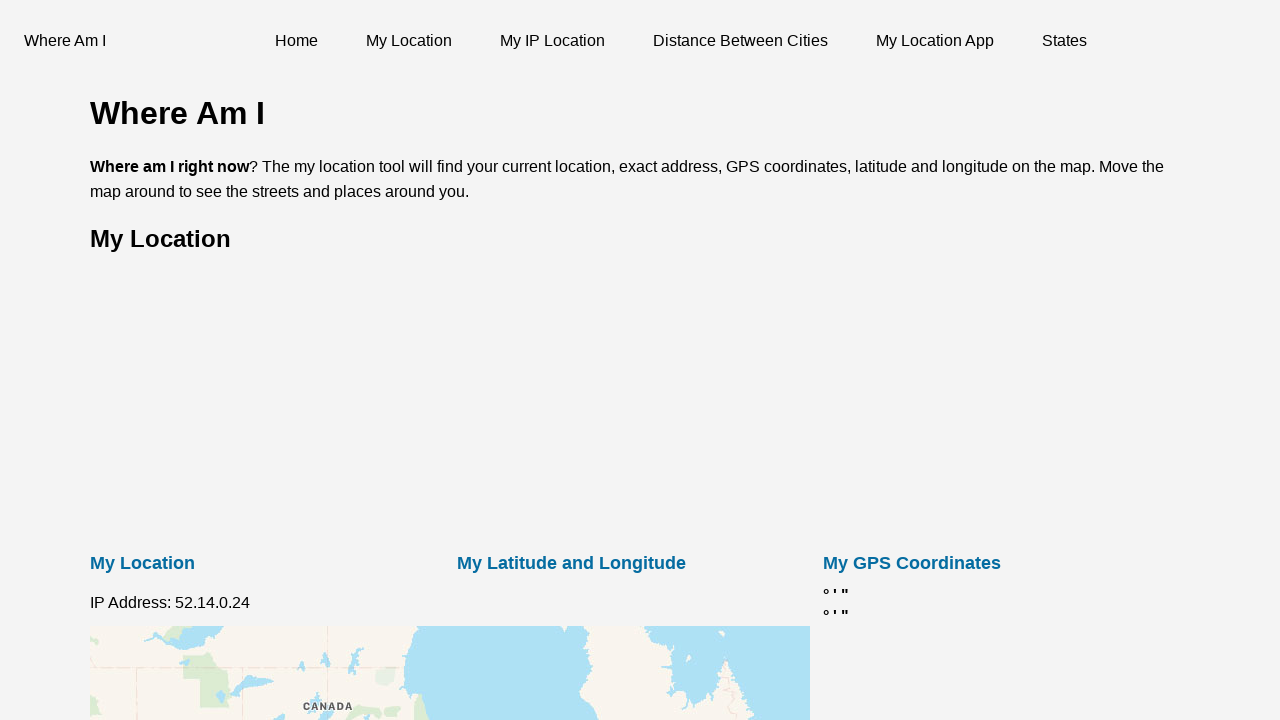

Set geolocation to Dubai, UAE coordinates (25.1972, 55.2744)
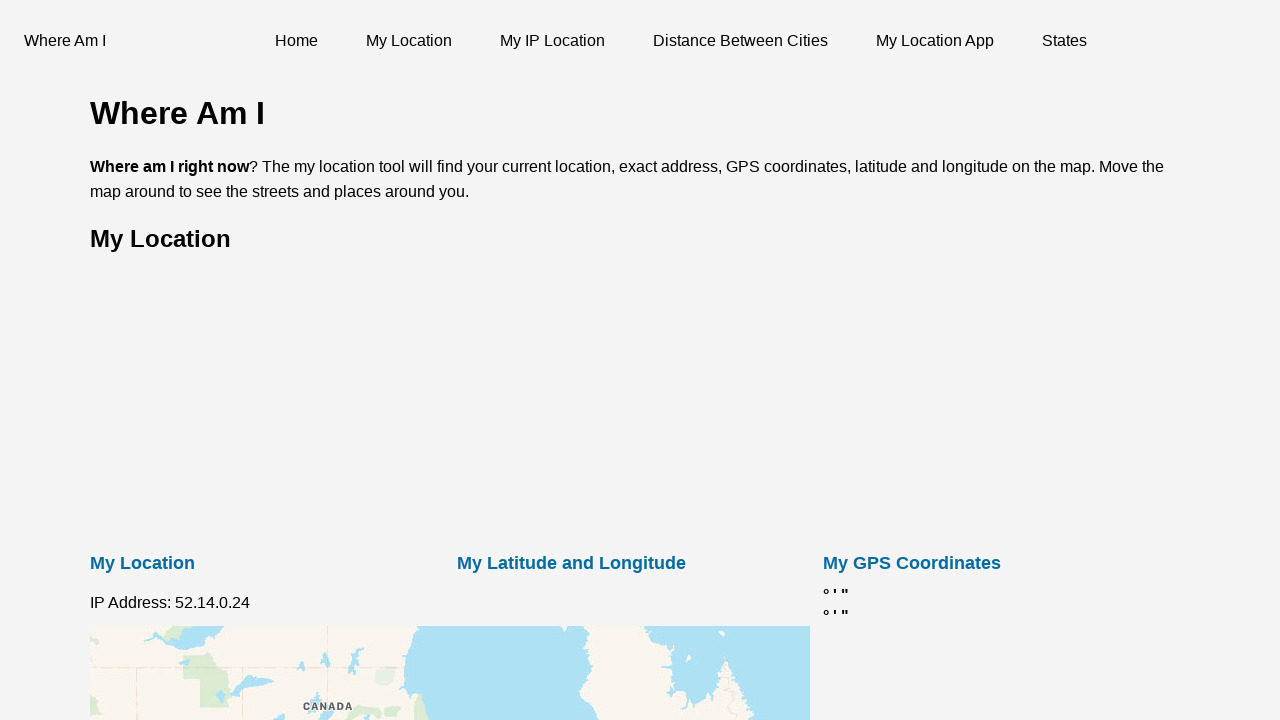

Granted geolocation permission to the page
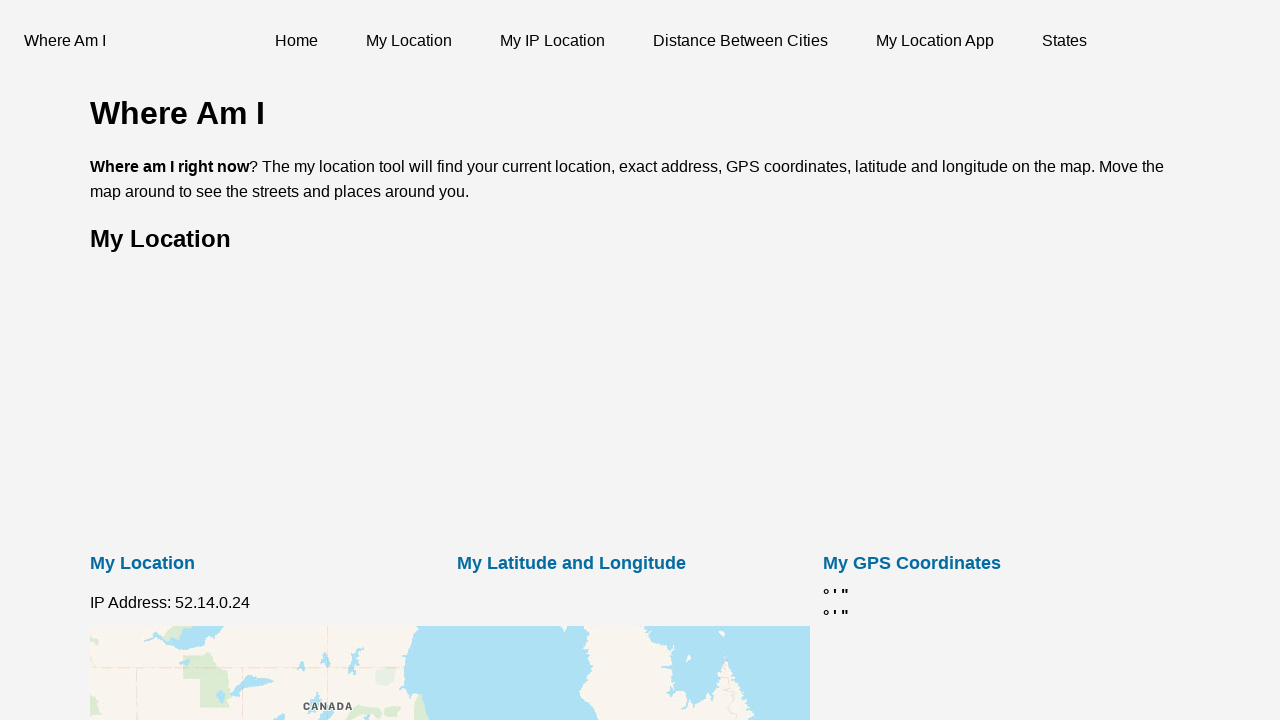

Reloaded page to apply mocked geolocation
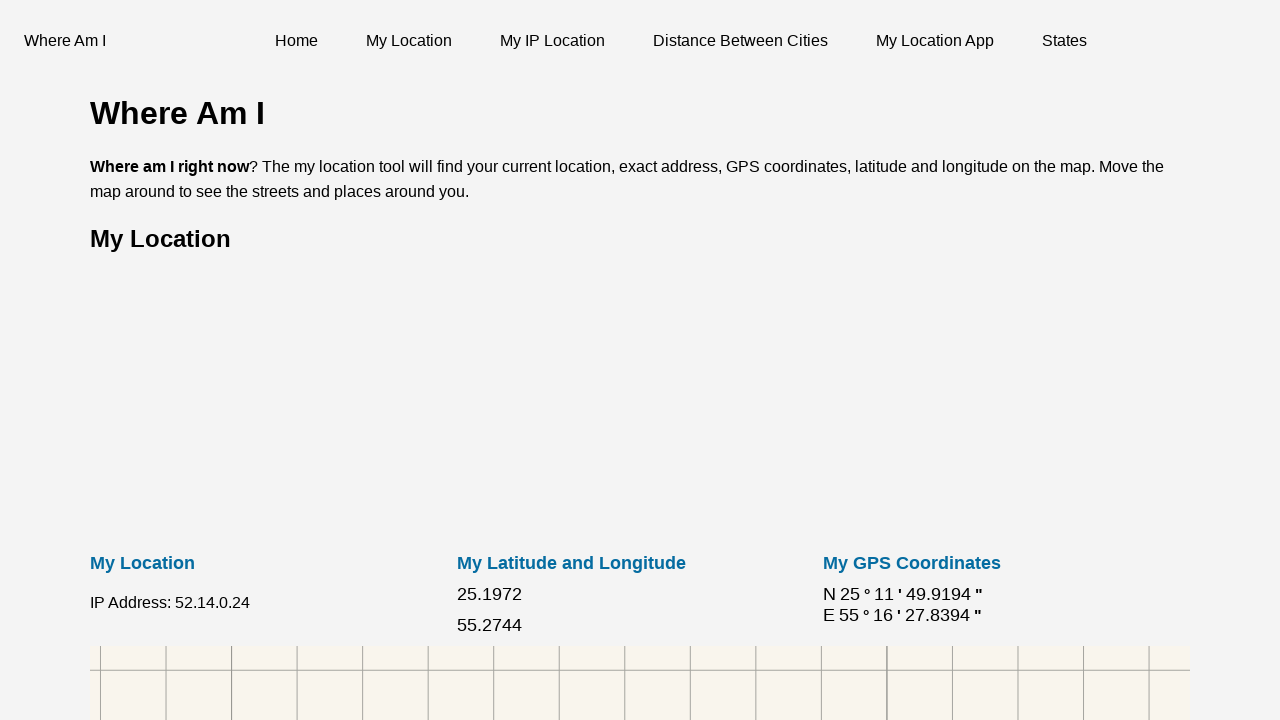

Waited for page to reach networkidle state and display detected location
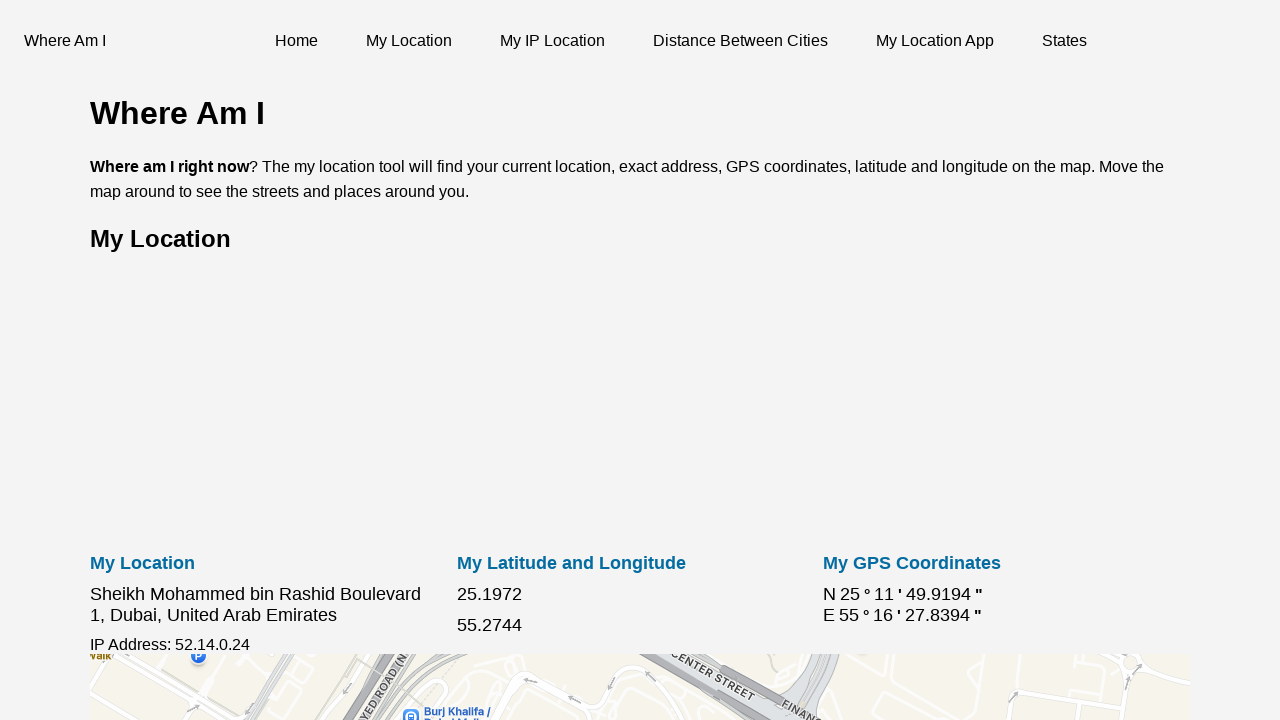

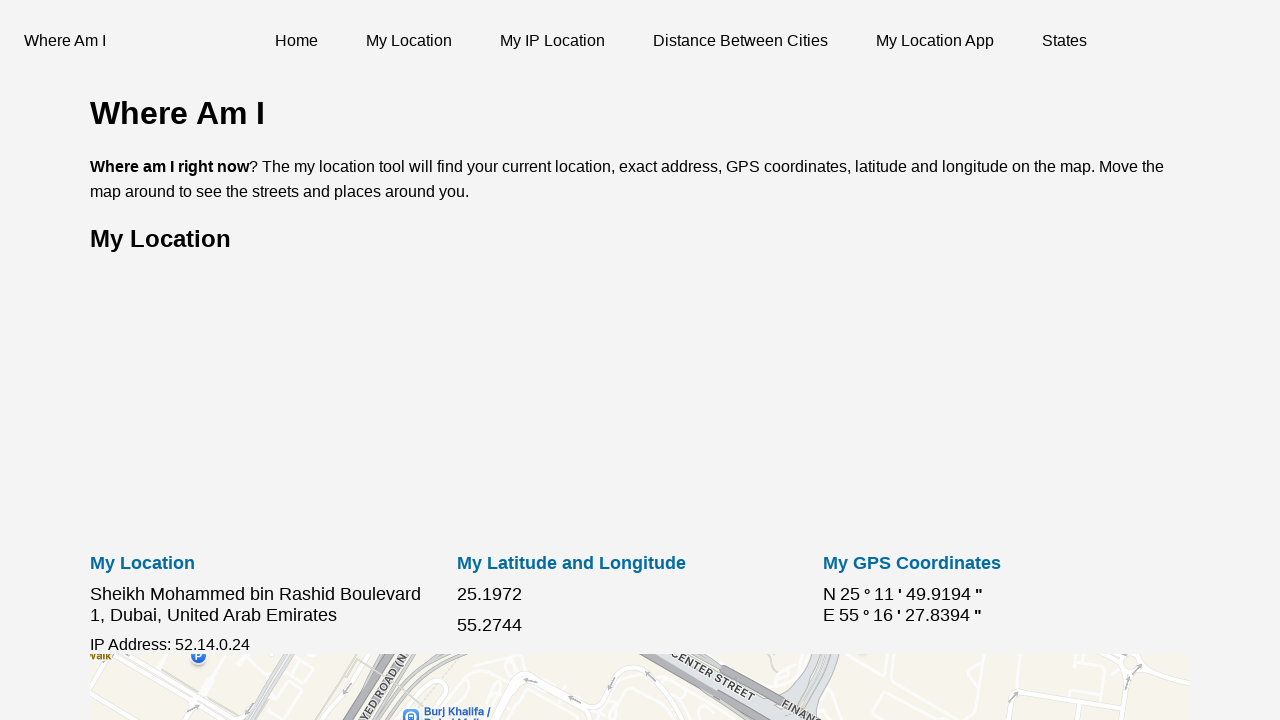